Tests navigation between otto.de and wisequarter.com, verifying that page titles contain expected keywords

Starting URL: https://www.otto.de

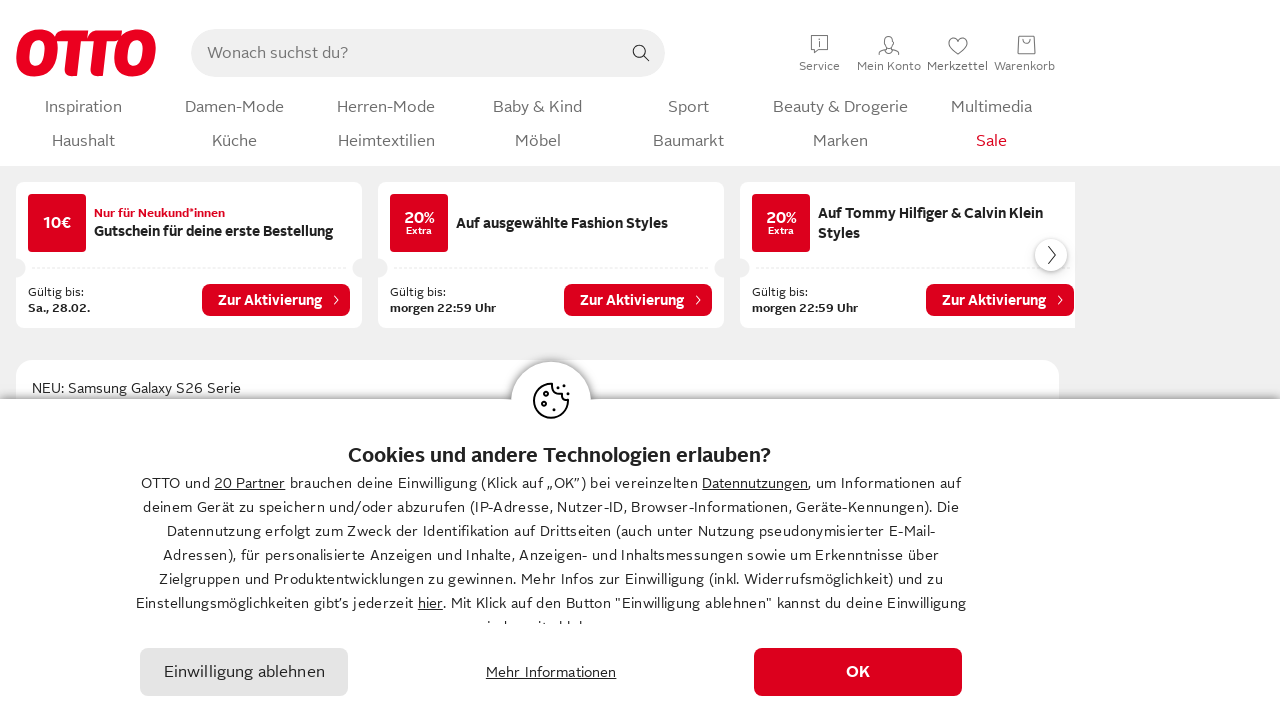

Retrieved page title and URL from otto.de
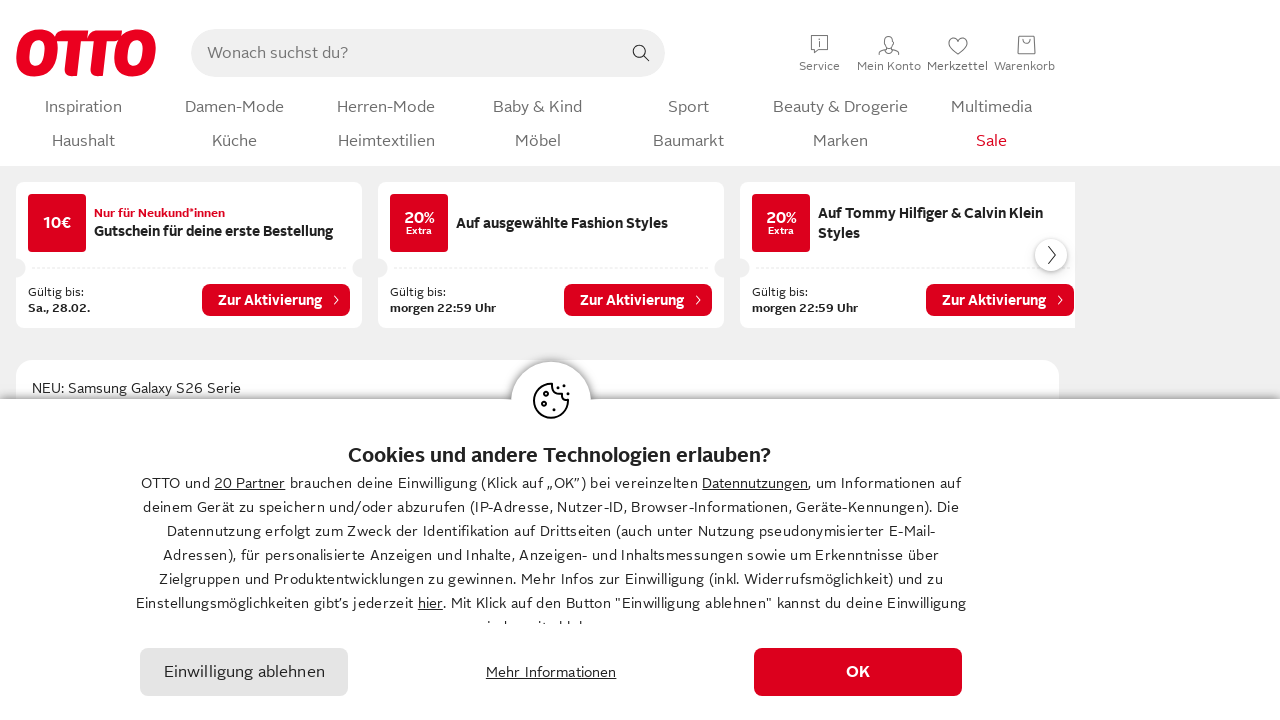

Verified otto.de title and URL contain expected keywords
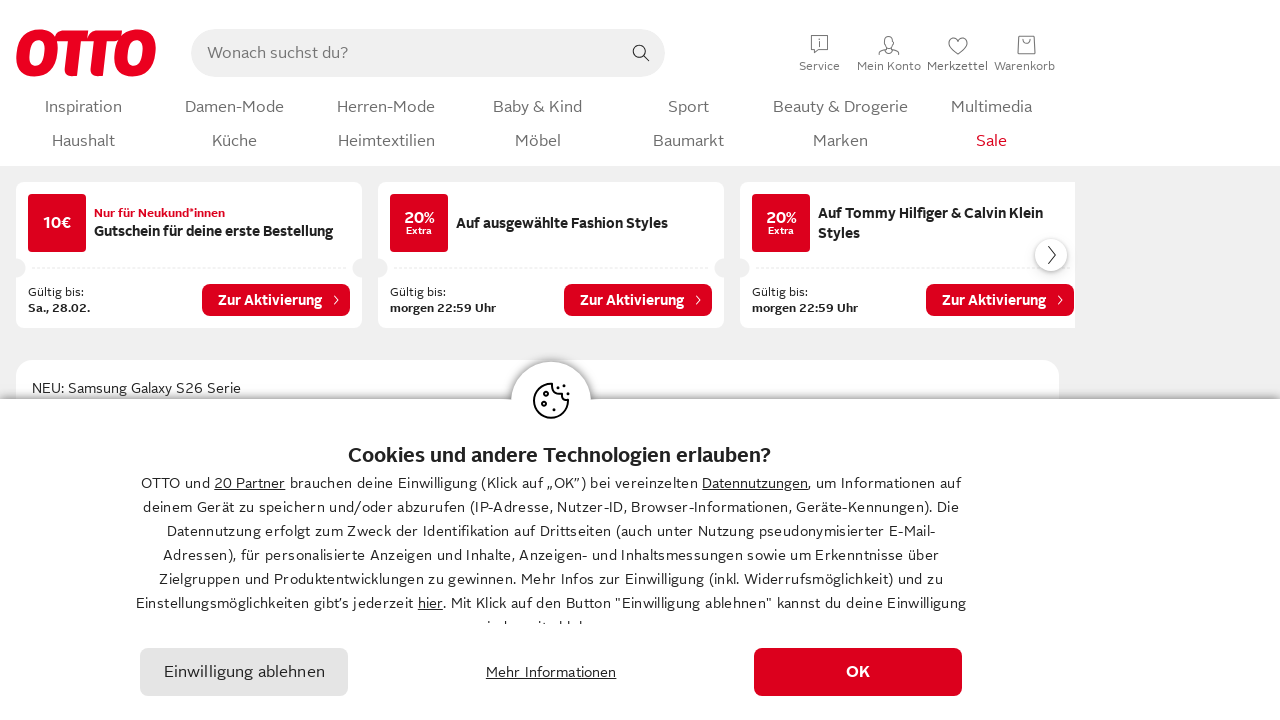

Navigated to wisequarter.com
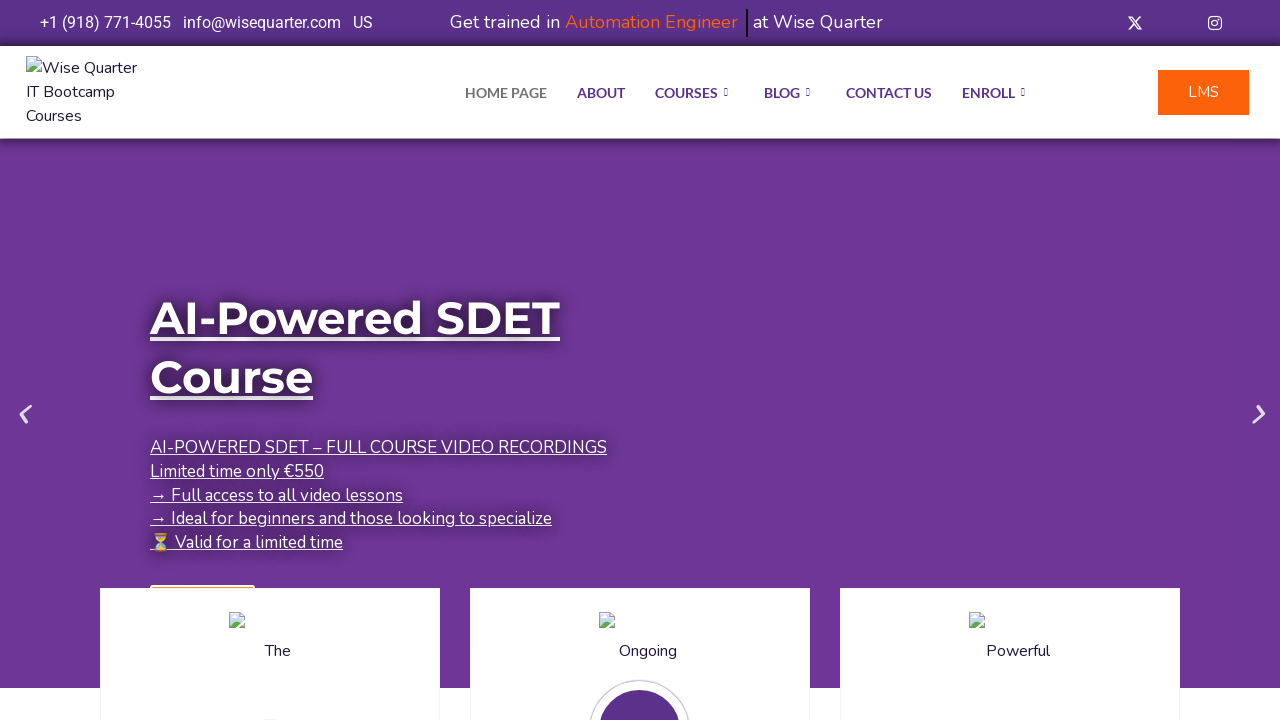

Verified wisequarter.com title contains 'Quarter'
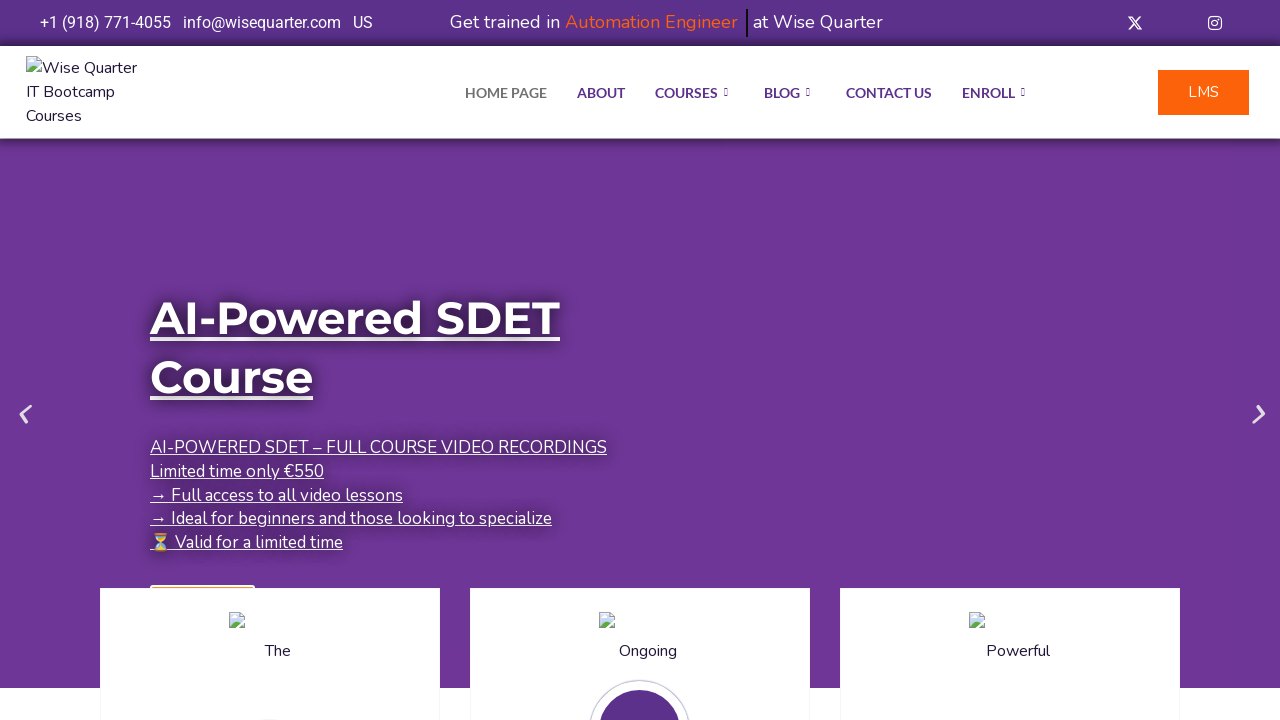

Navigated back to otto.de
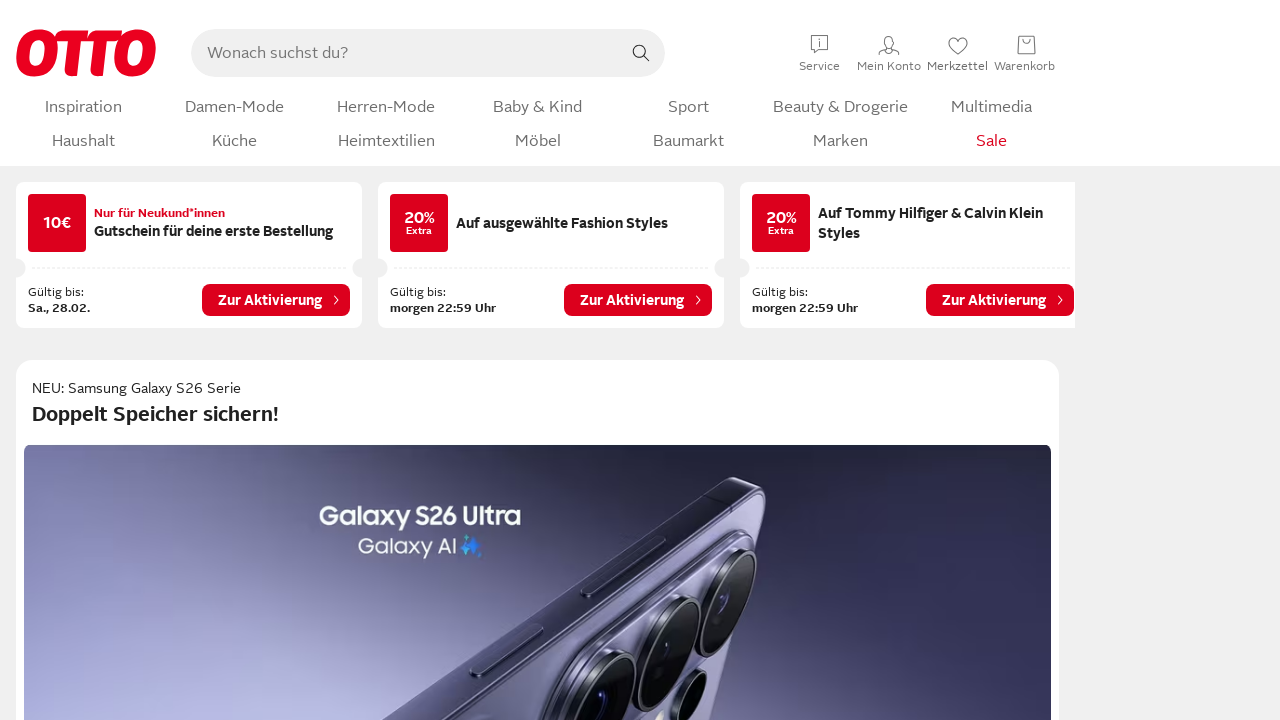

Reloaded otto.de page
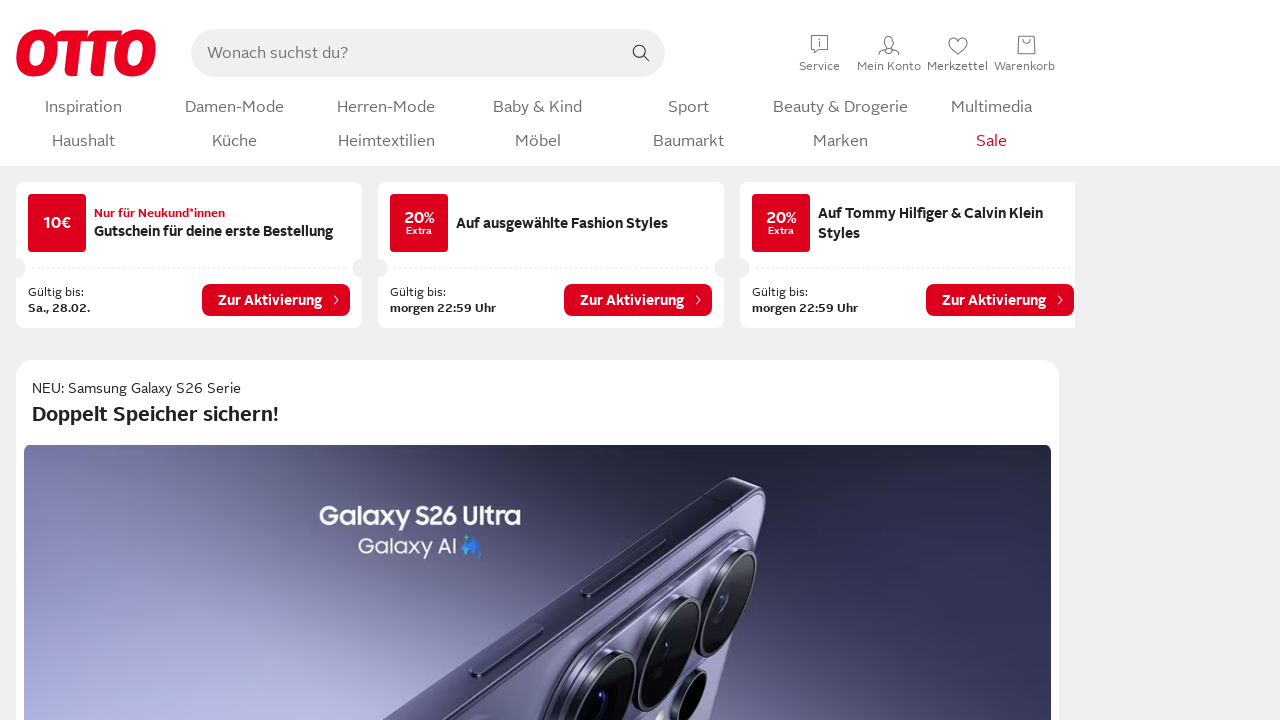

Navigated forward to wisequarter.com again
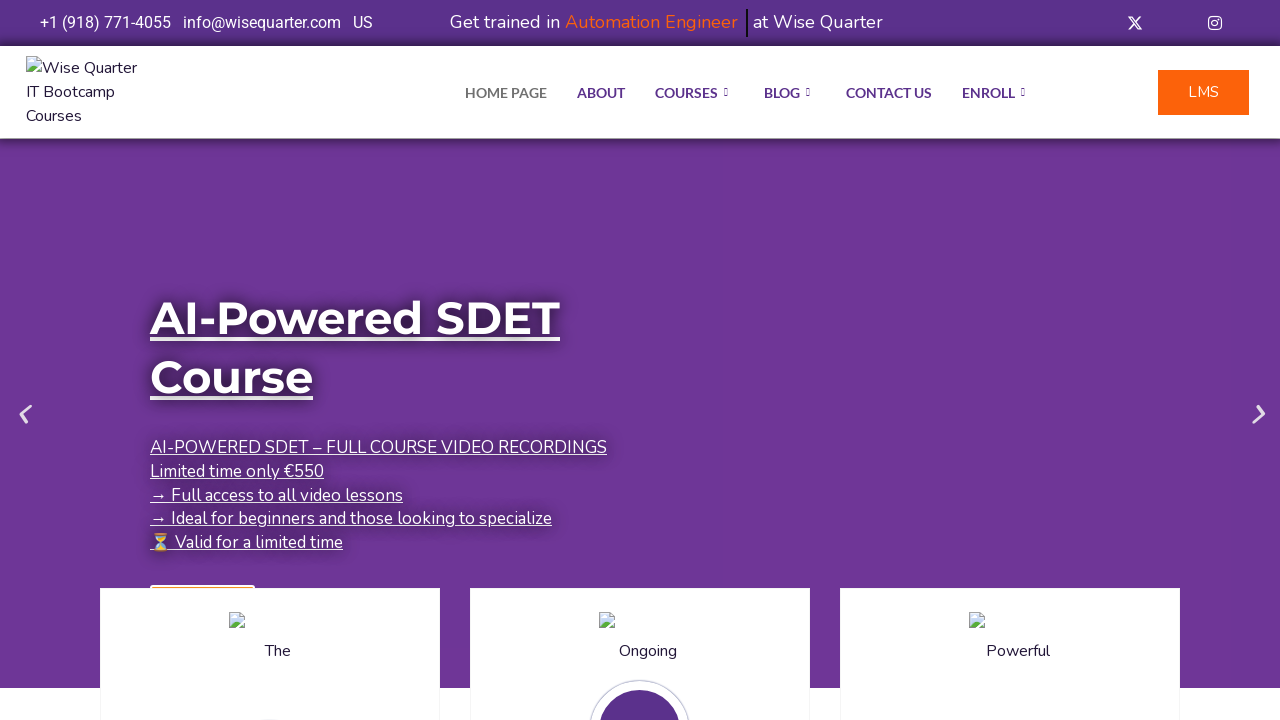

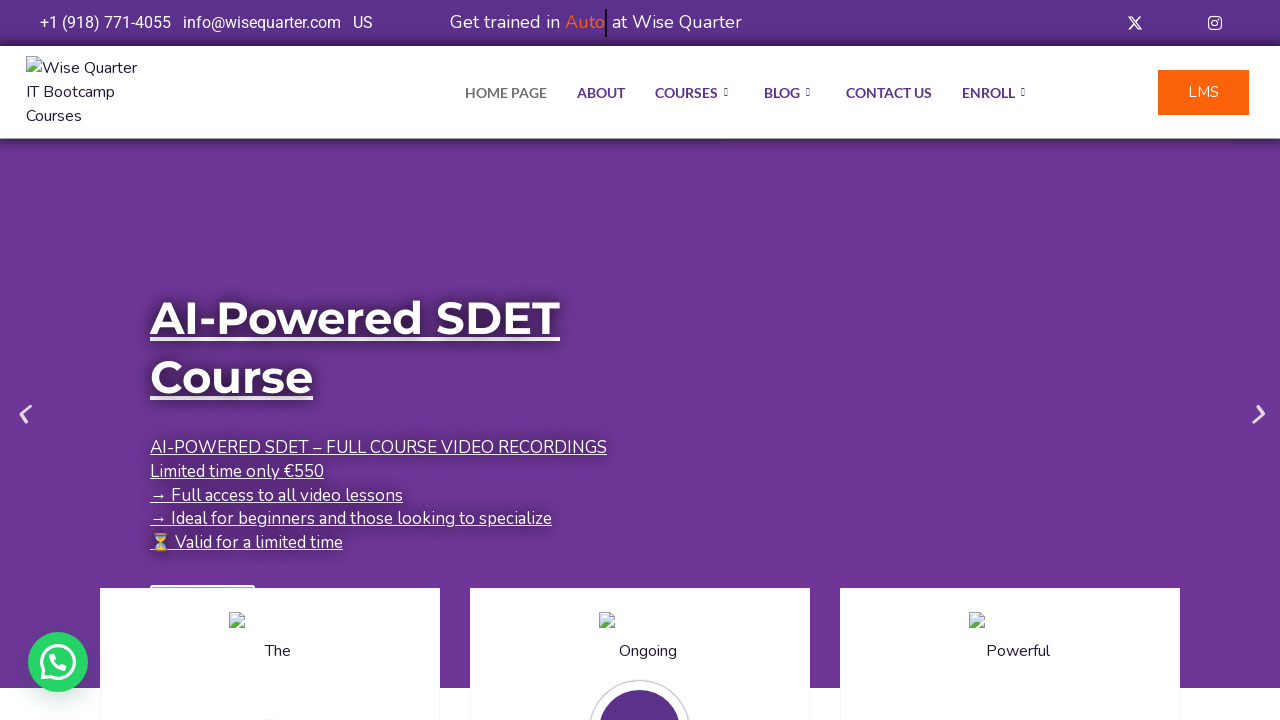